Navigates to the DemoBlaze e-commerce site

Starting URL: https://www.demoblaze.com/

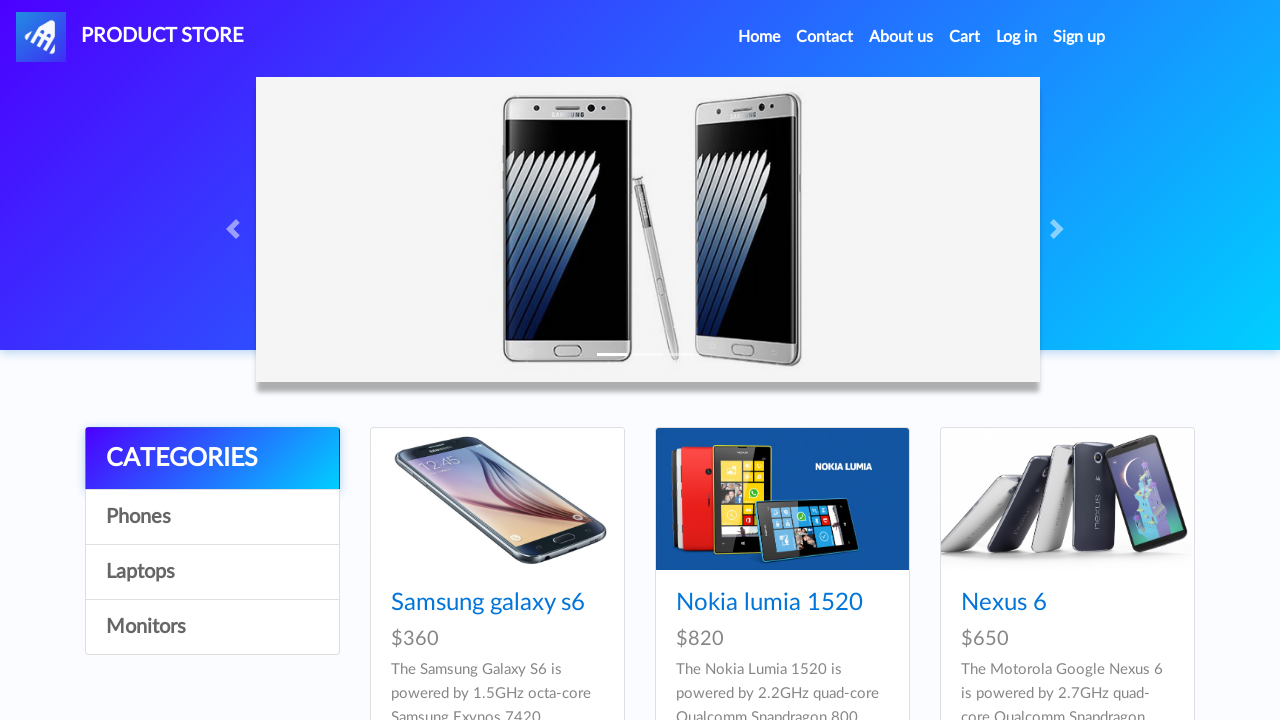

Navigated to DemoBlaze e-commerce site
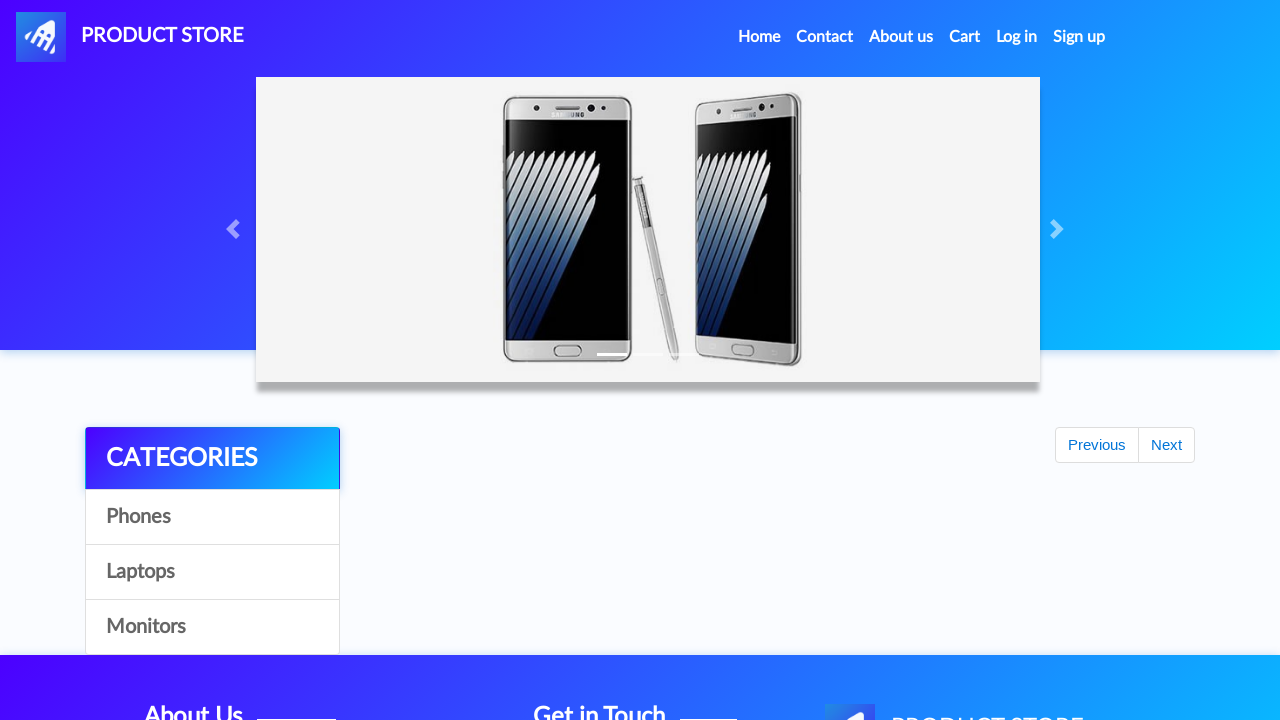

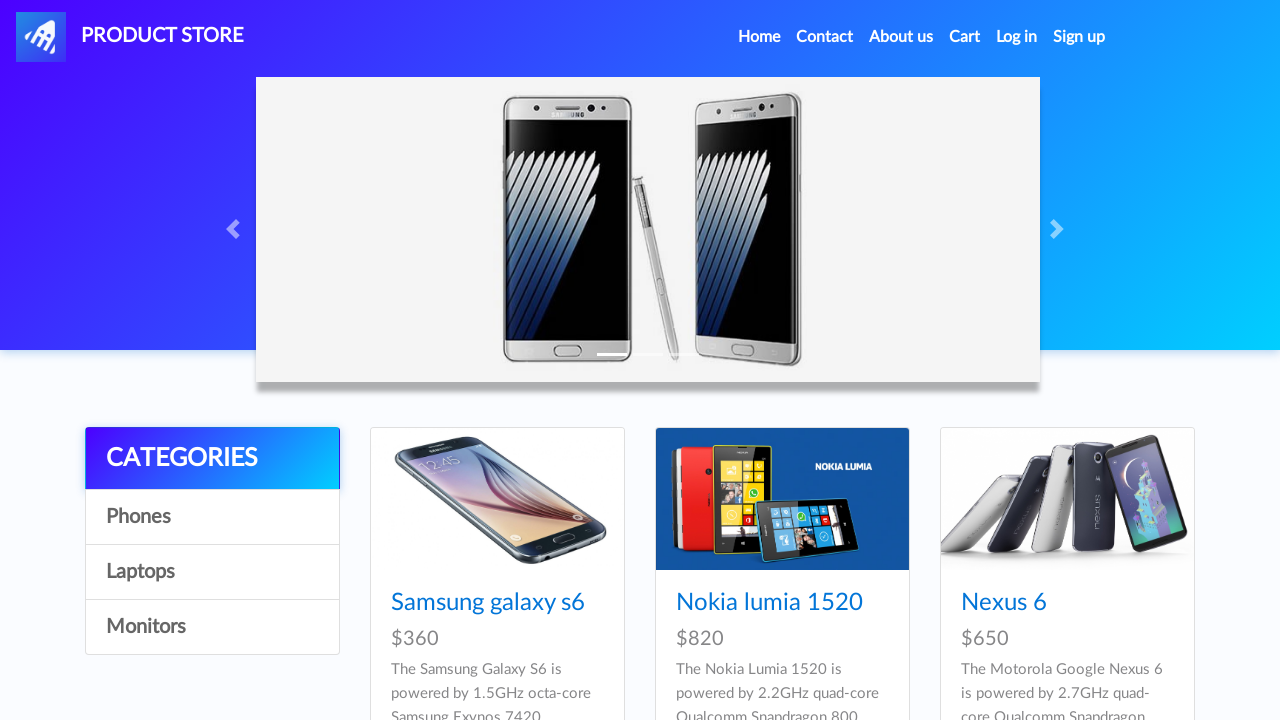